Demonstrates JavaScript DOM interaction by filling a name field, retrieving its value, clicking a shop link via JavaScript execution, and scrolling to the bottom of the page.

Starting URL: https://rahulshettyacademy.com/angularpractice/

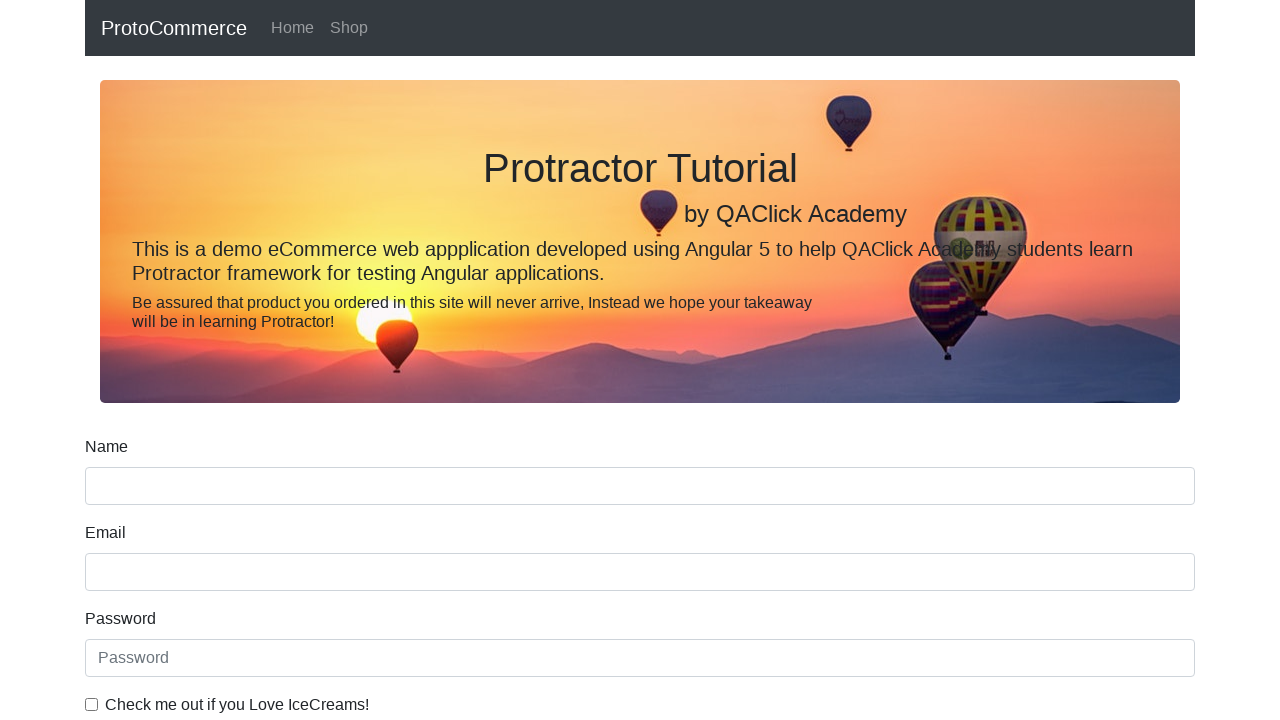

Filled name field with 'hello' on input[name='name']
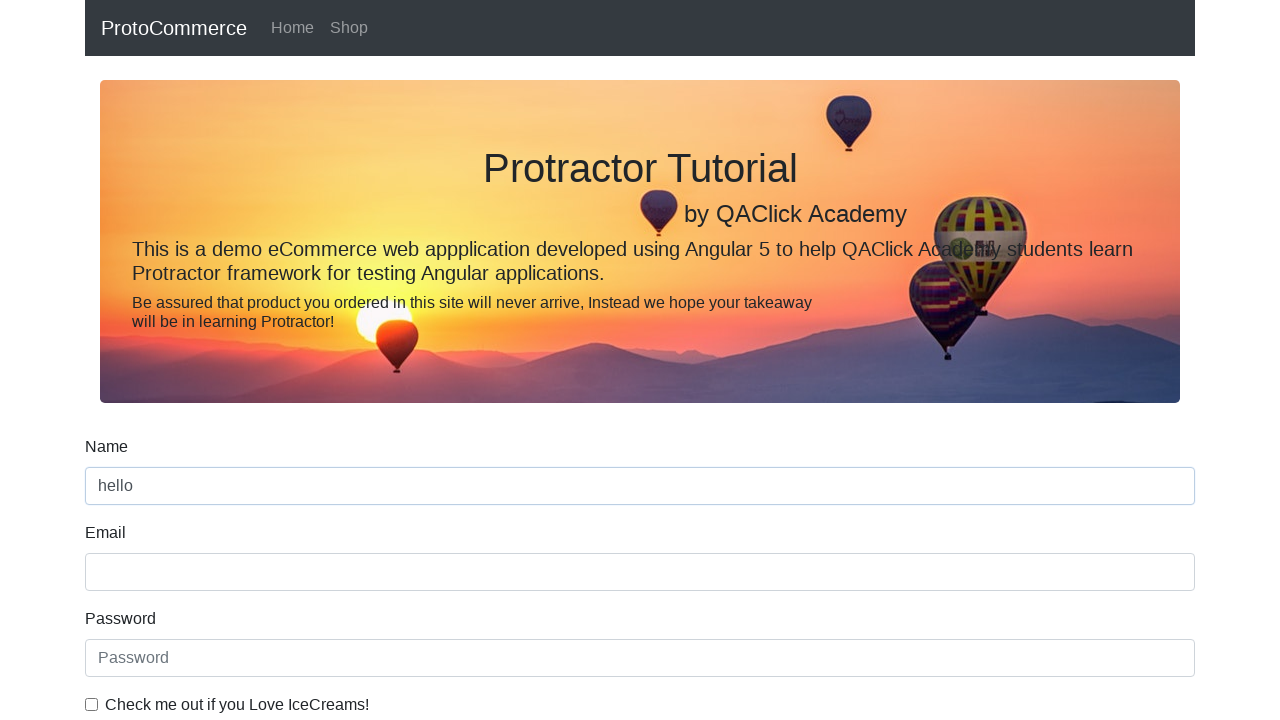

Retrieved input field value: 'hello'
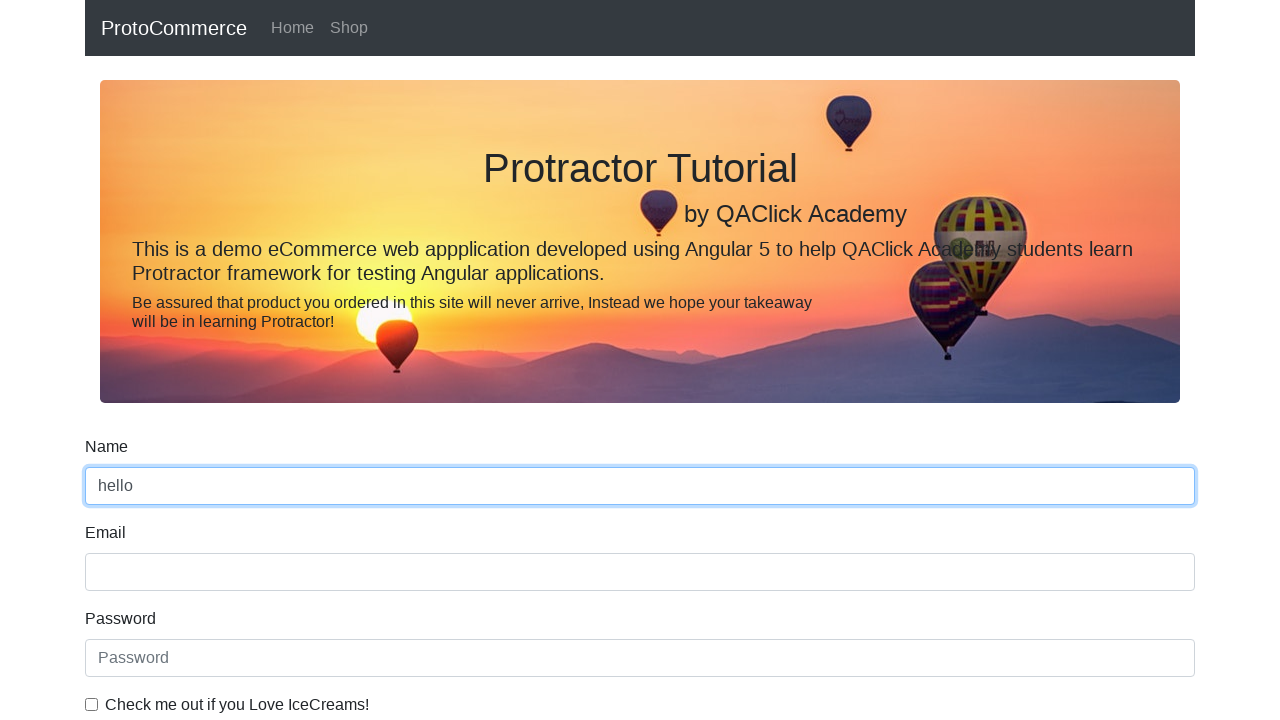

Retrieved value via JavaScript execution: 'hello'
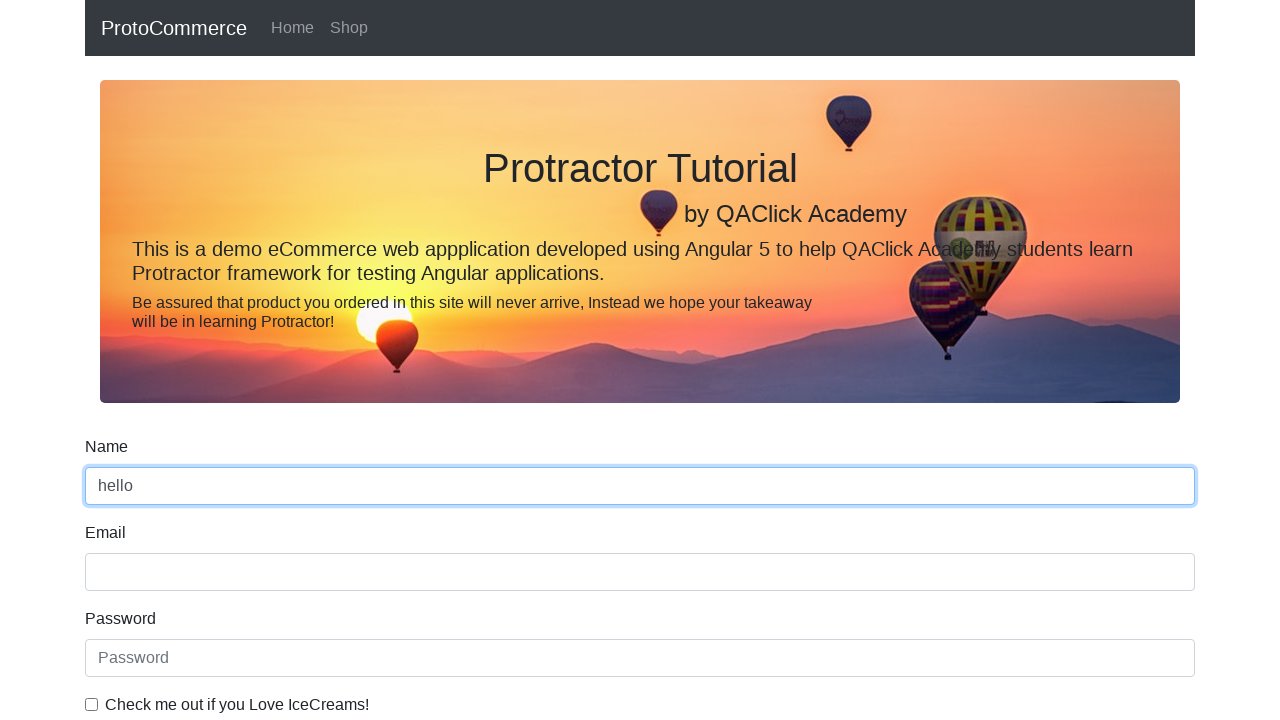

Clicked shop link via JavaScript at (349, 28) on a[href*='shop']
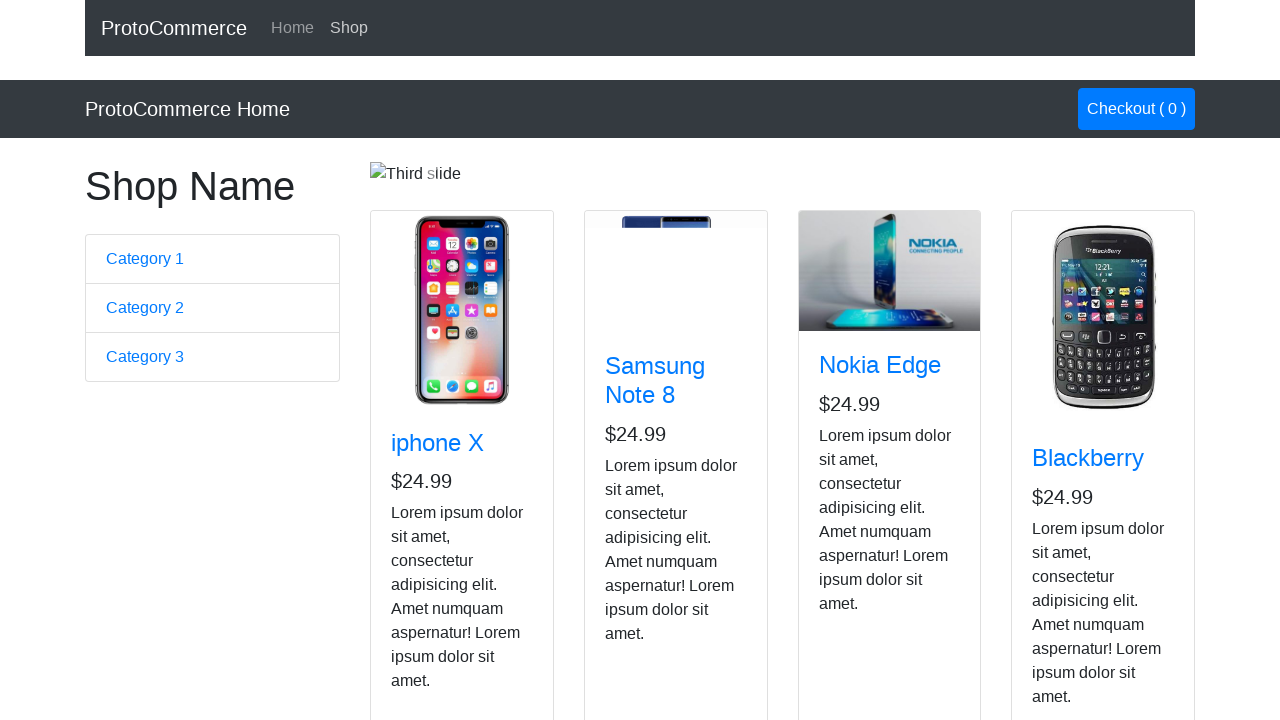

Waited for page to reach networkidle state
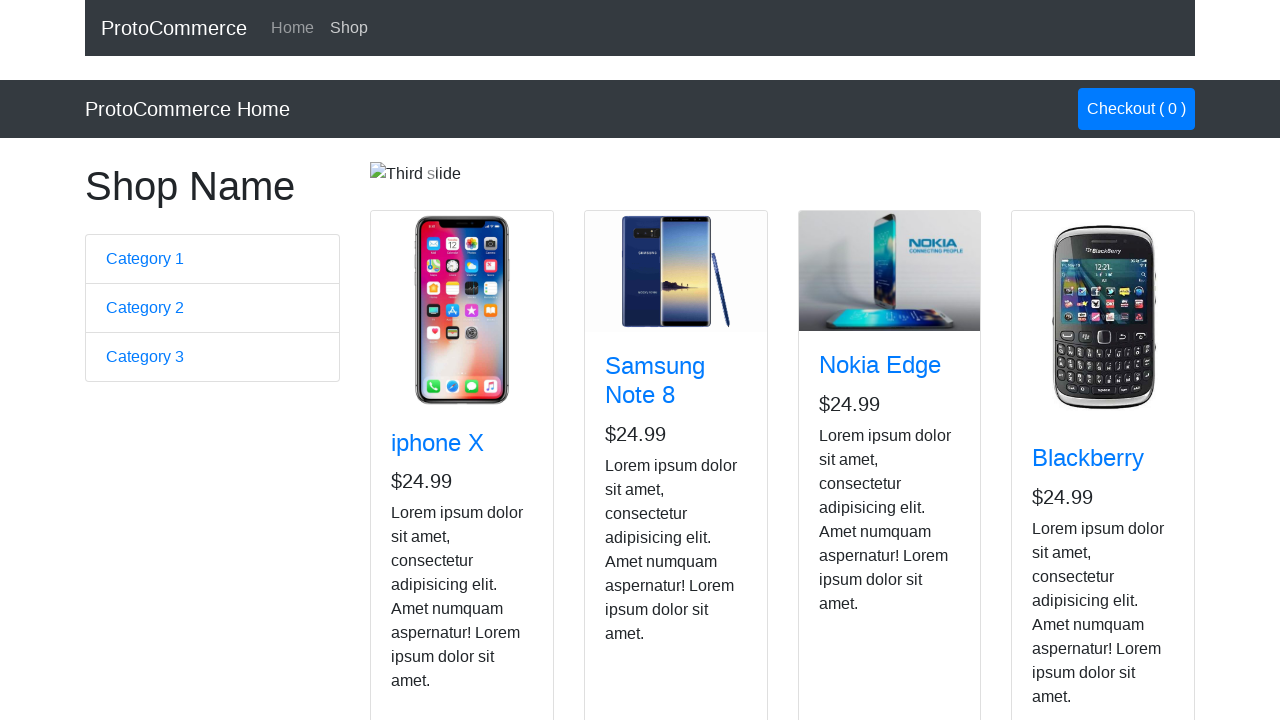

Scrolled to bottom of page via JavaScript
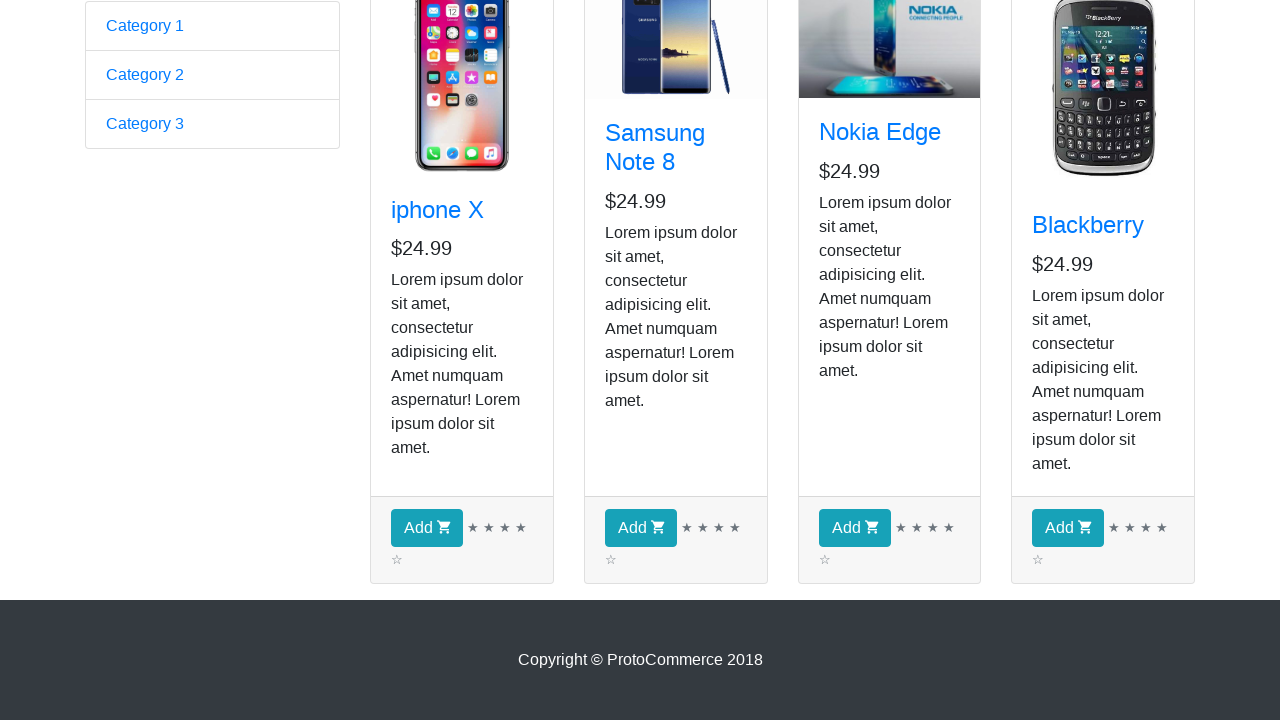

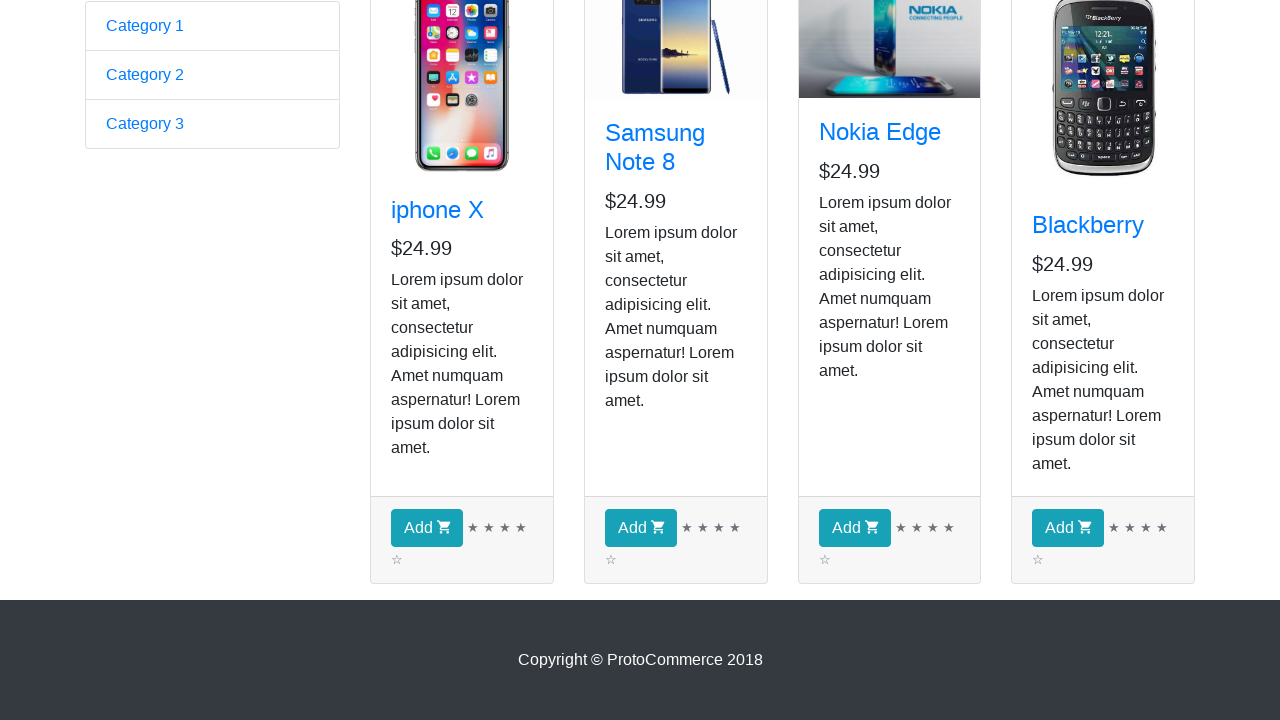